Extracts menu items from the navigation bar and hovers over dropdown menus to reveal submenus

Starting URL: https://photos3.walmart.com/

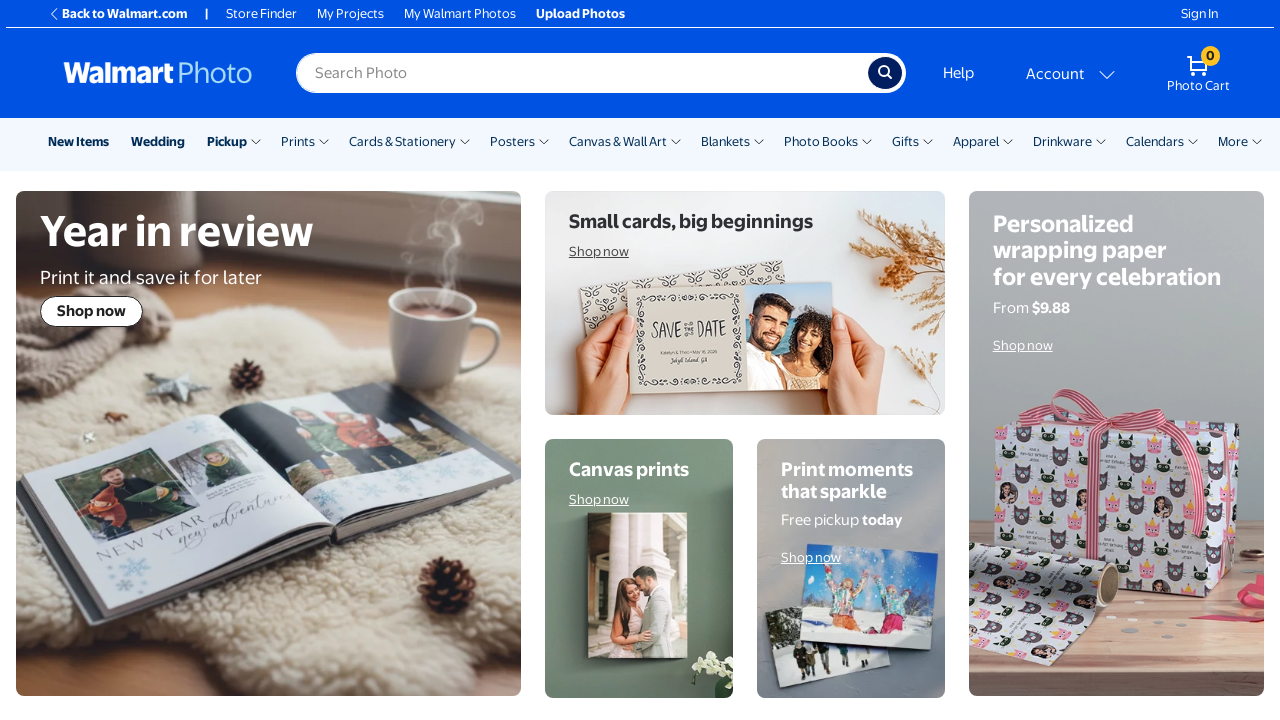

Located all menu items with dropdown-toggle class
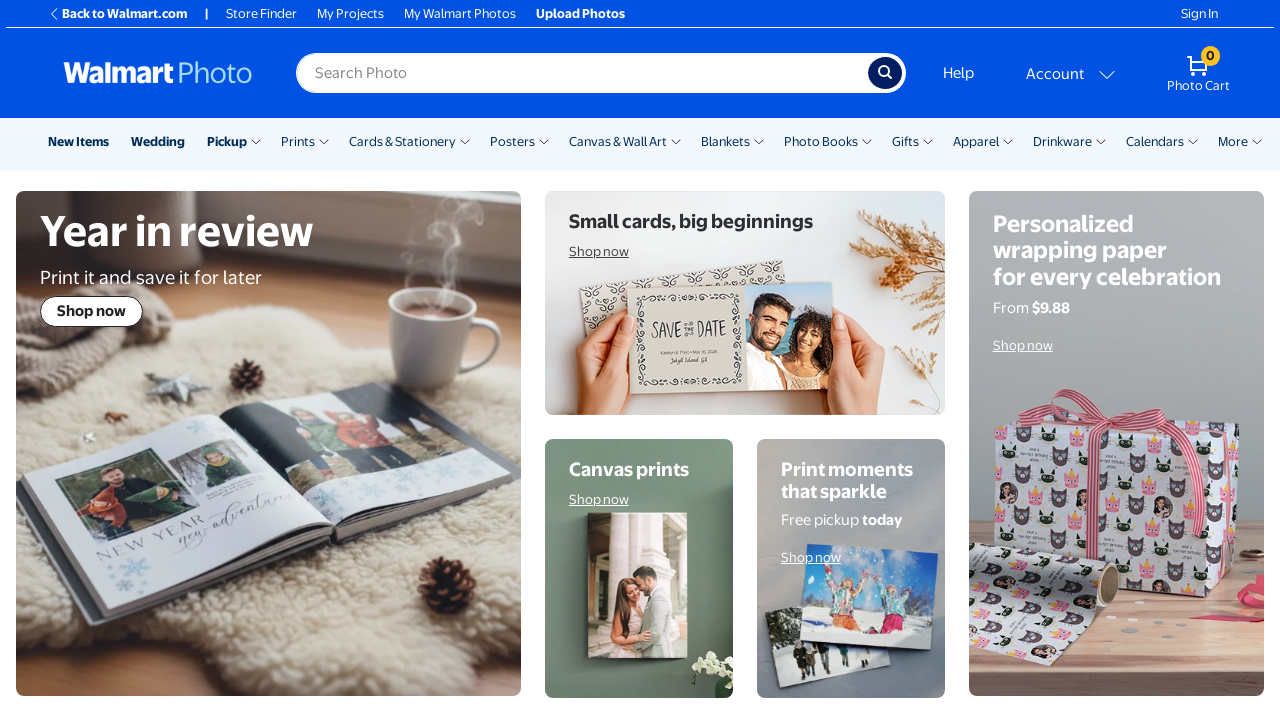

Hovered over menu item to reveal submenu at (227, 143) on a.nav-link.dropdown-toggle >> nth=0
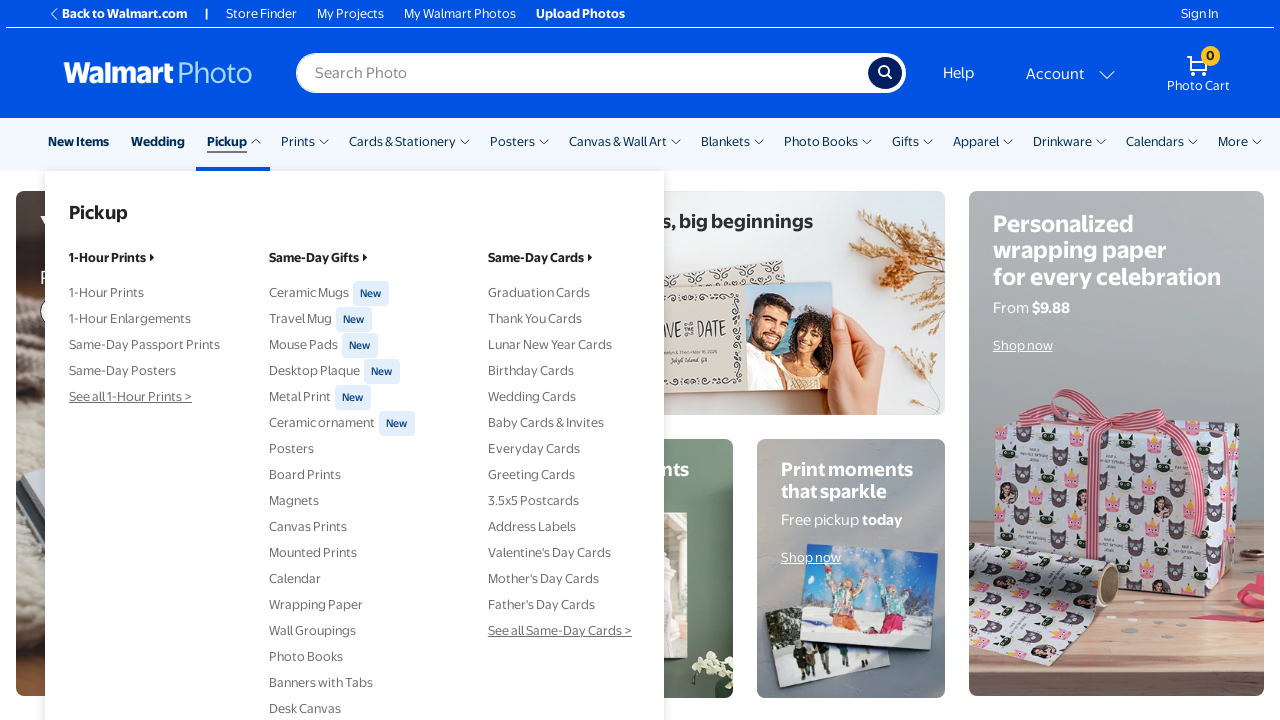

Waited 500ms for hover effect to display
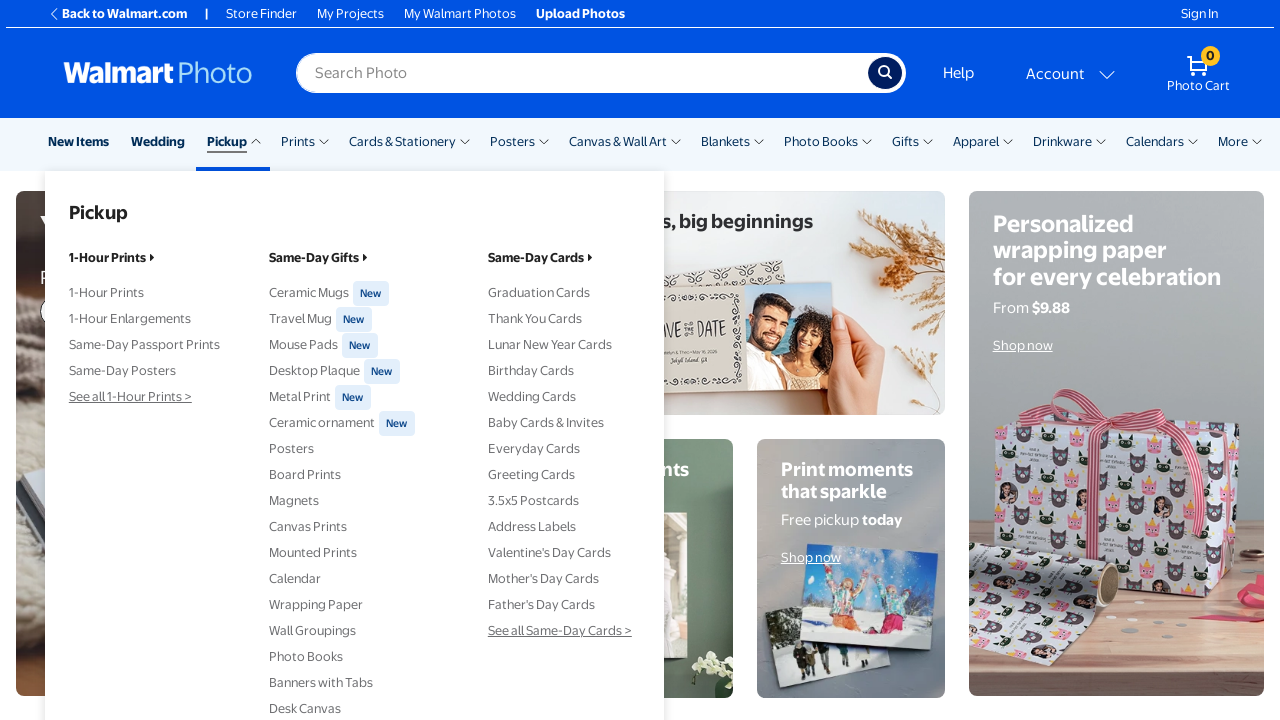

Hovered over menu item to reveal submenu at (298, 143) on a.nav-link.dropdown-toggle >> nth=1
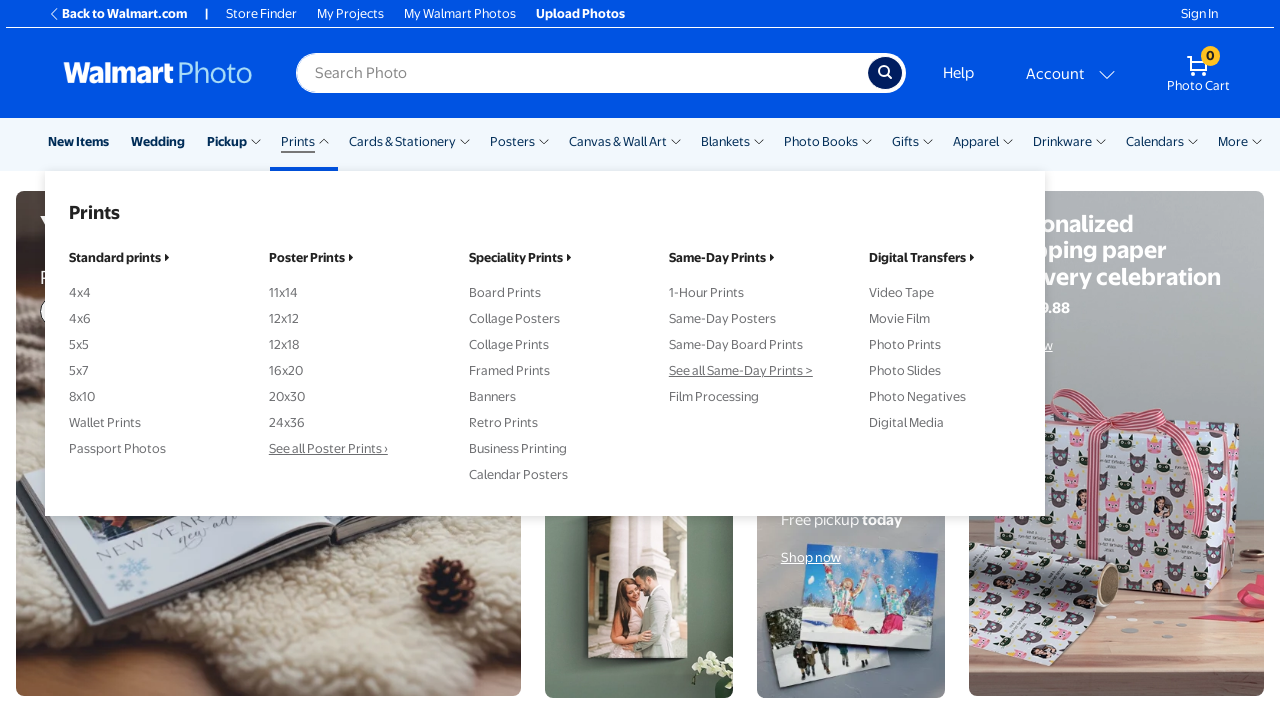

Waited 500ms for hover effect to display
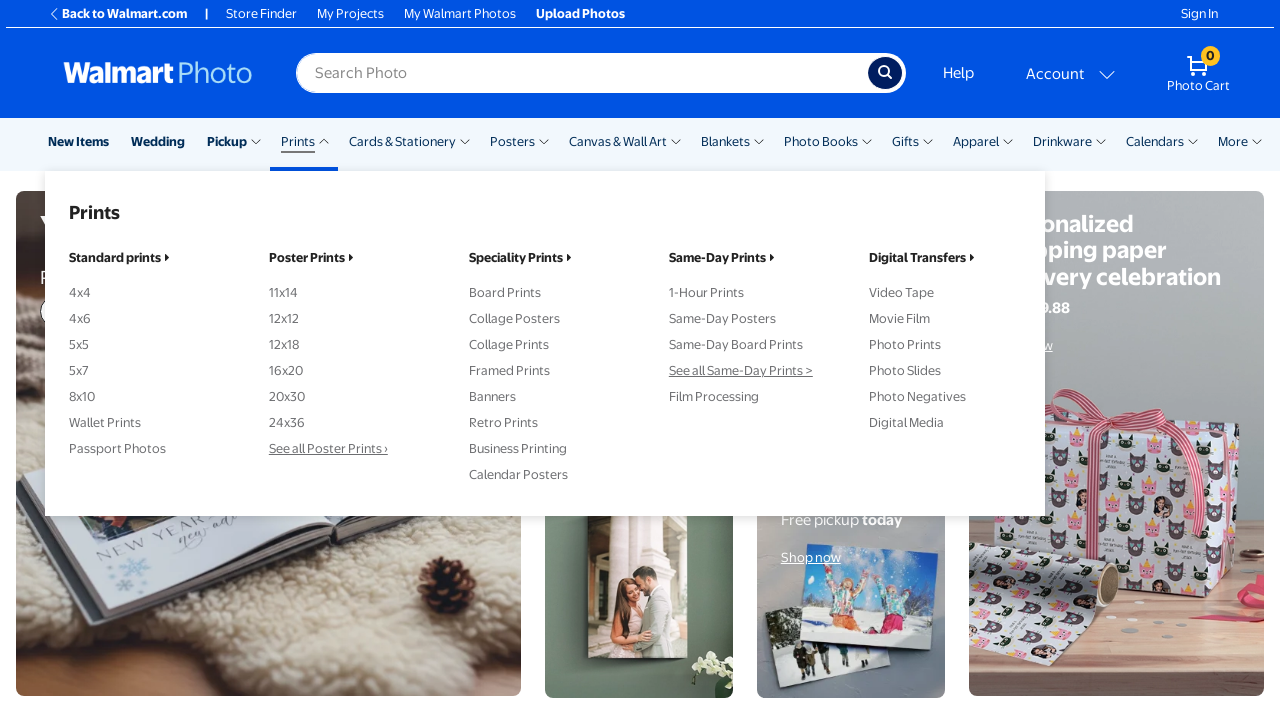

Hovered over menu item to reveal submenu at (402, 143) on a.nav-link.dropdown-toggle >> nth=2
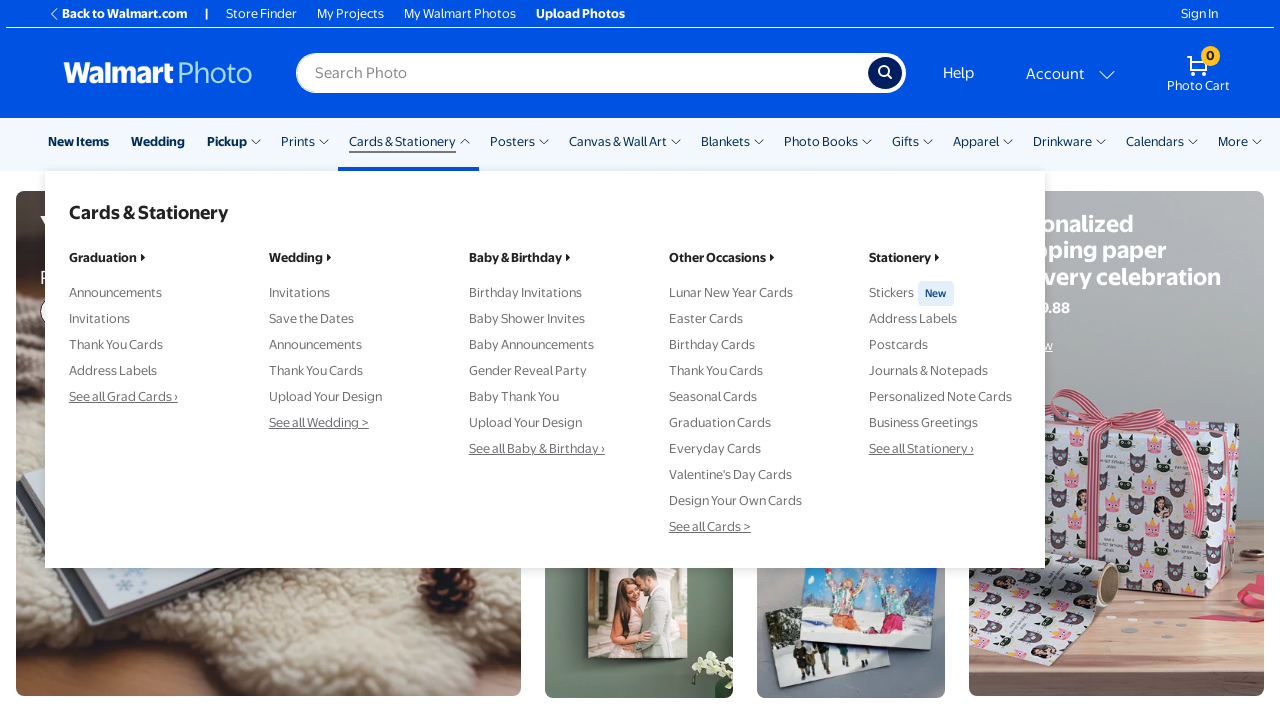

Waited 500ms for hover effect to display
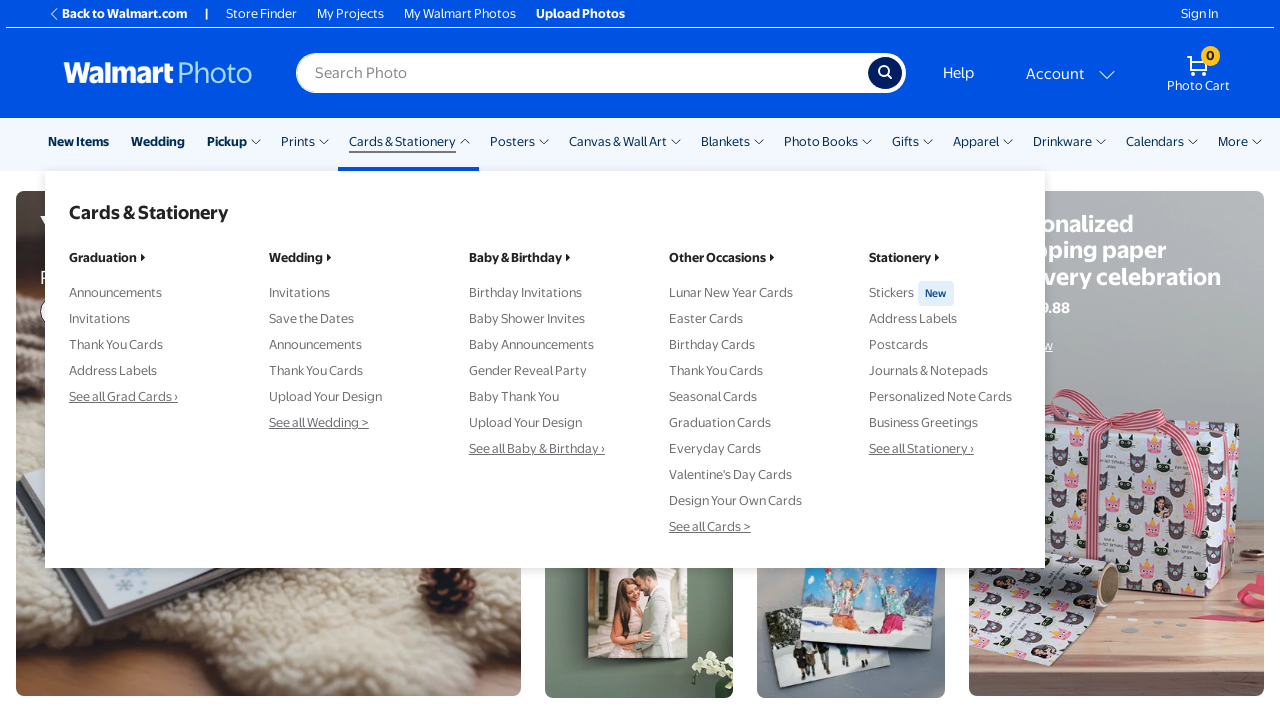

Hovered over menu item to reveal submenu at (512, 143) on a.nav-link.dropdown-toggle >> nth=3
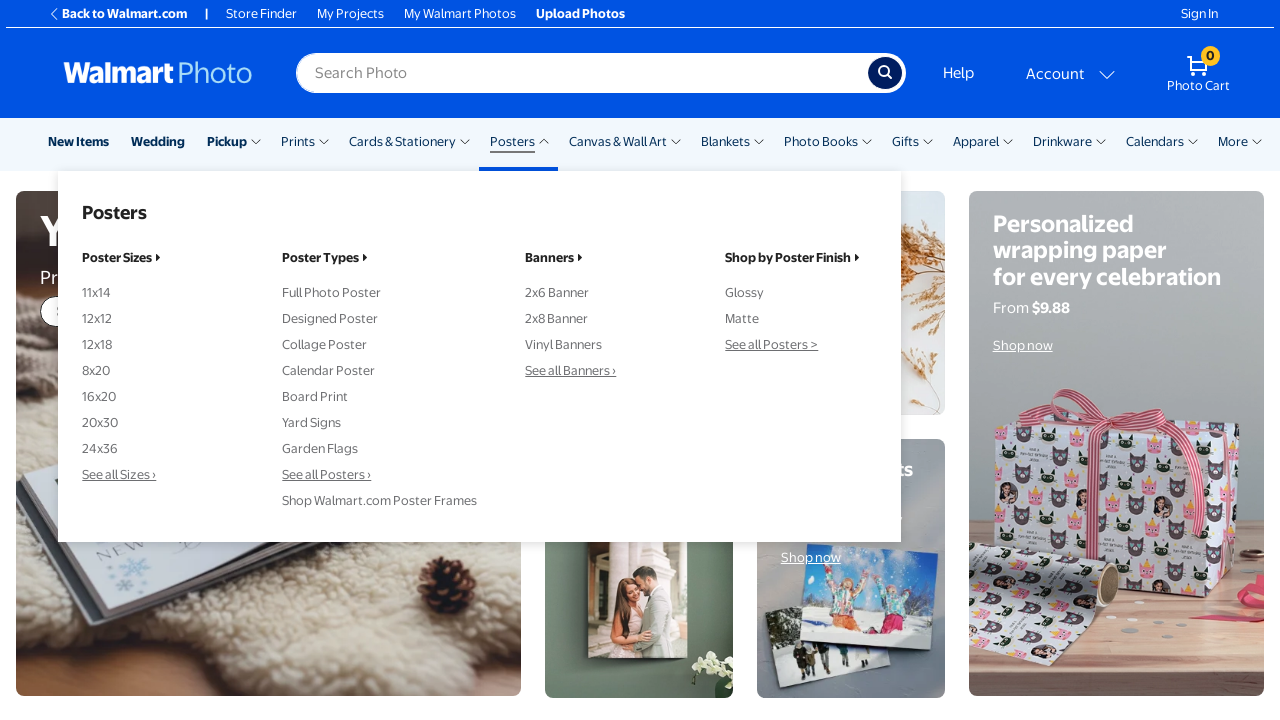

Waited 500ms for hover effect to display
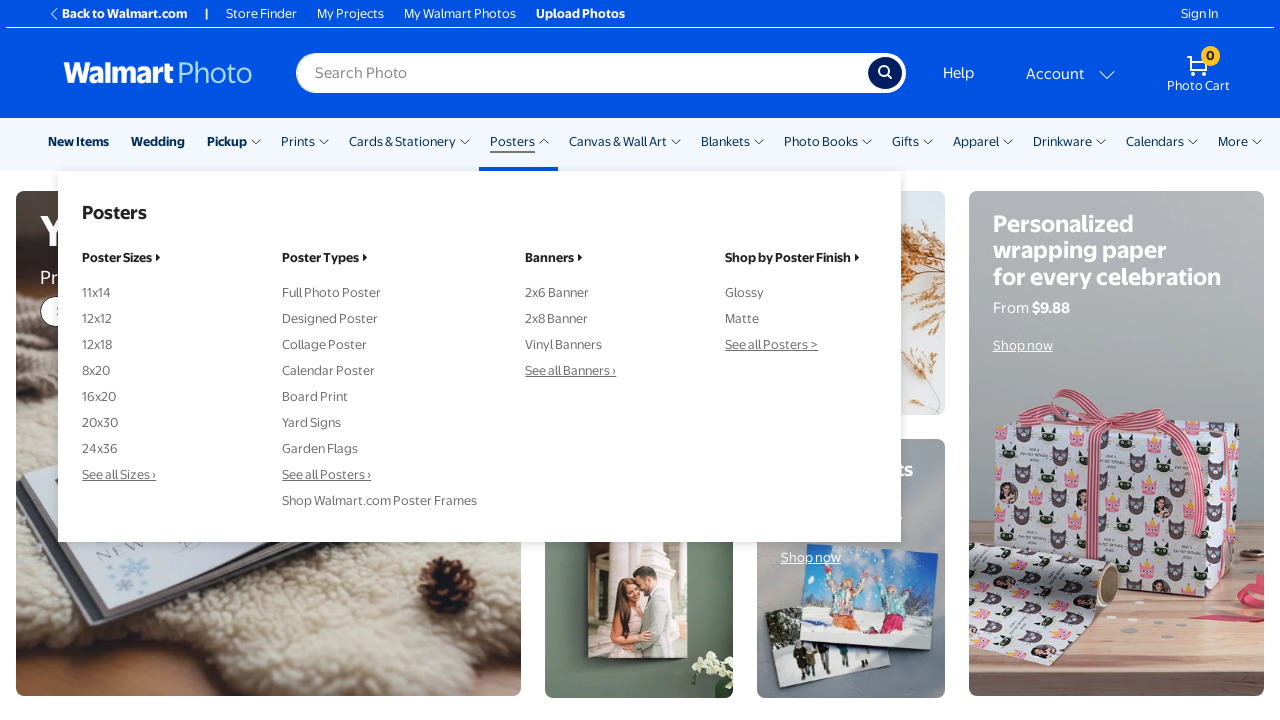

Hovered over menu item to reveal submenu at (618, 143) on a.nav-link.dropdown-toggle >> nth=4
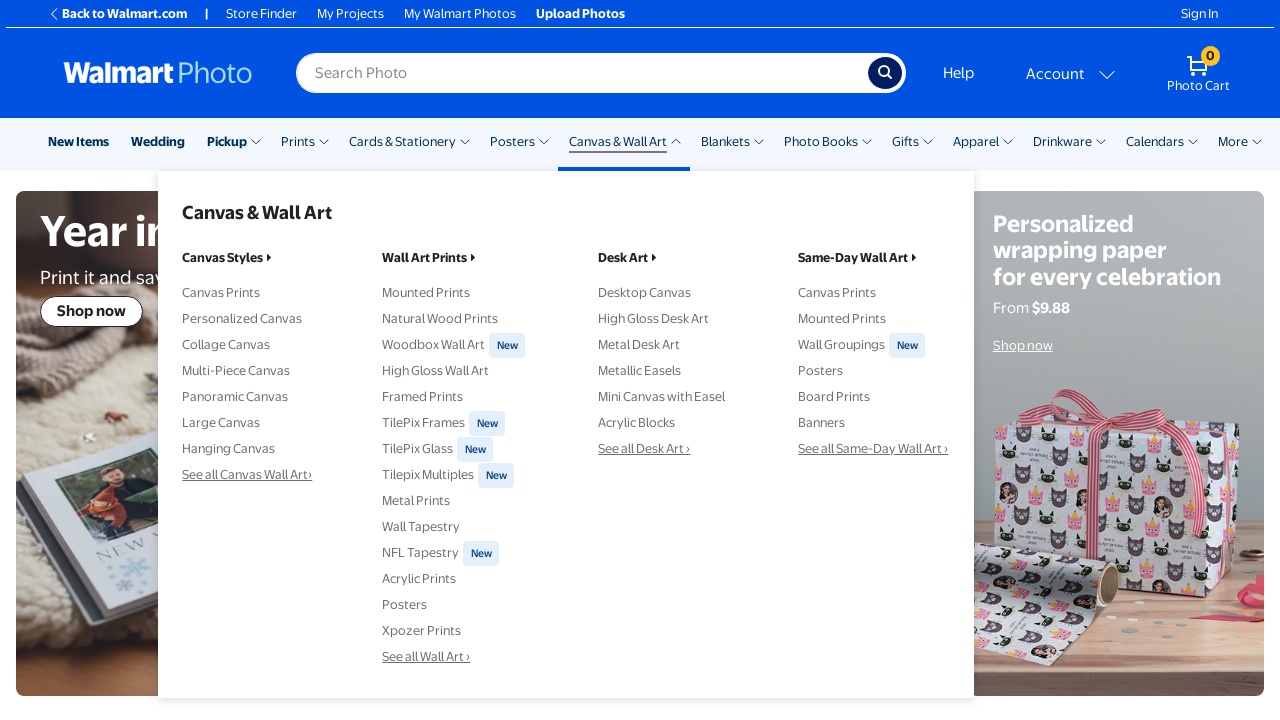

Waited 500ms for hover effect to display
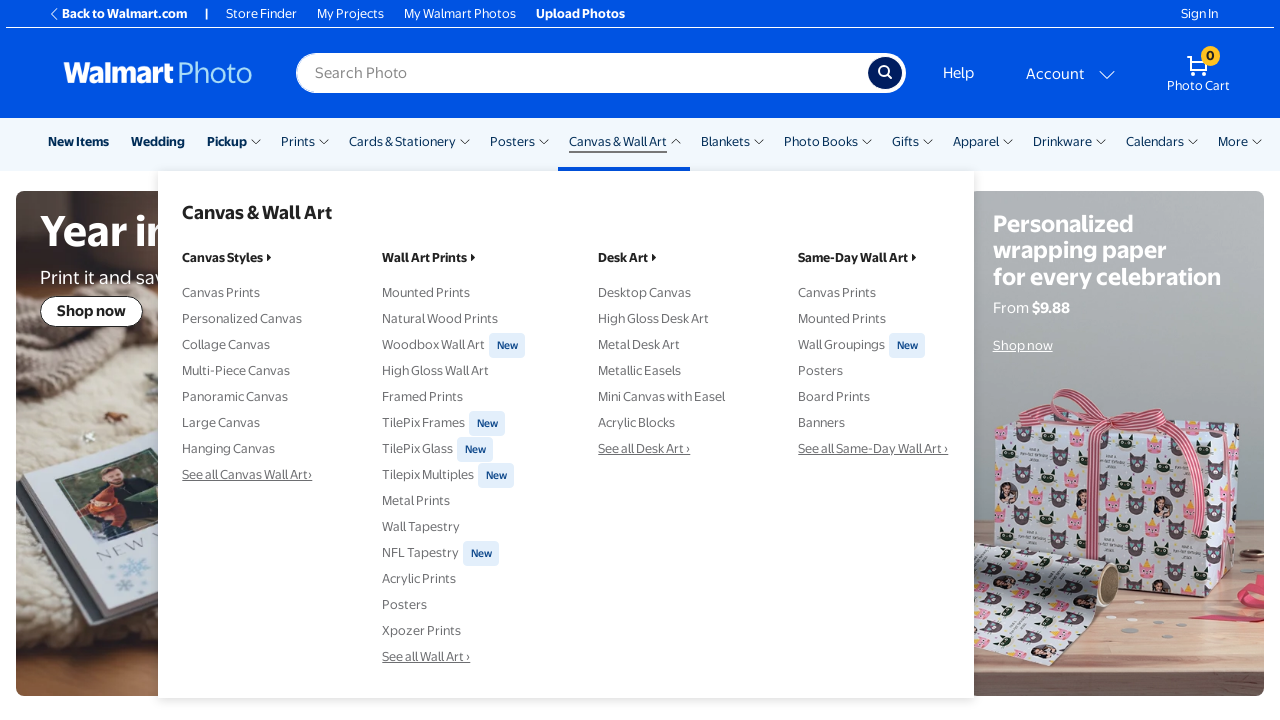

Final wait of 2000ms completed
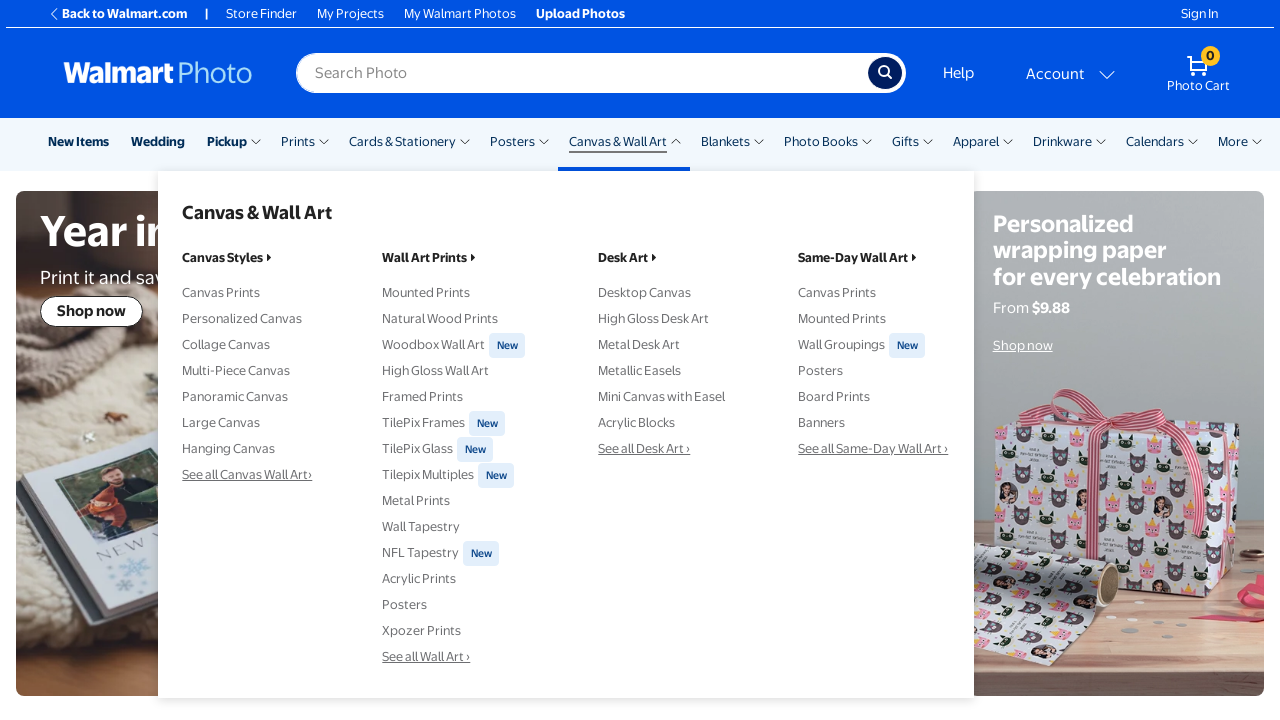

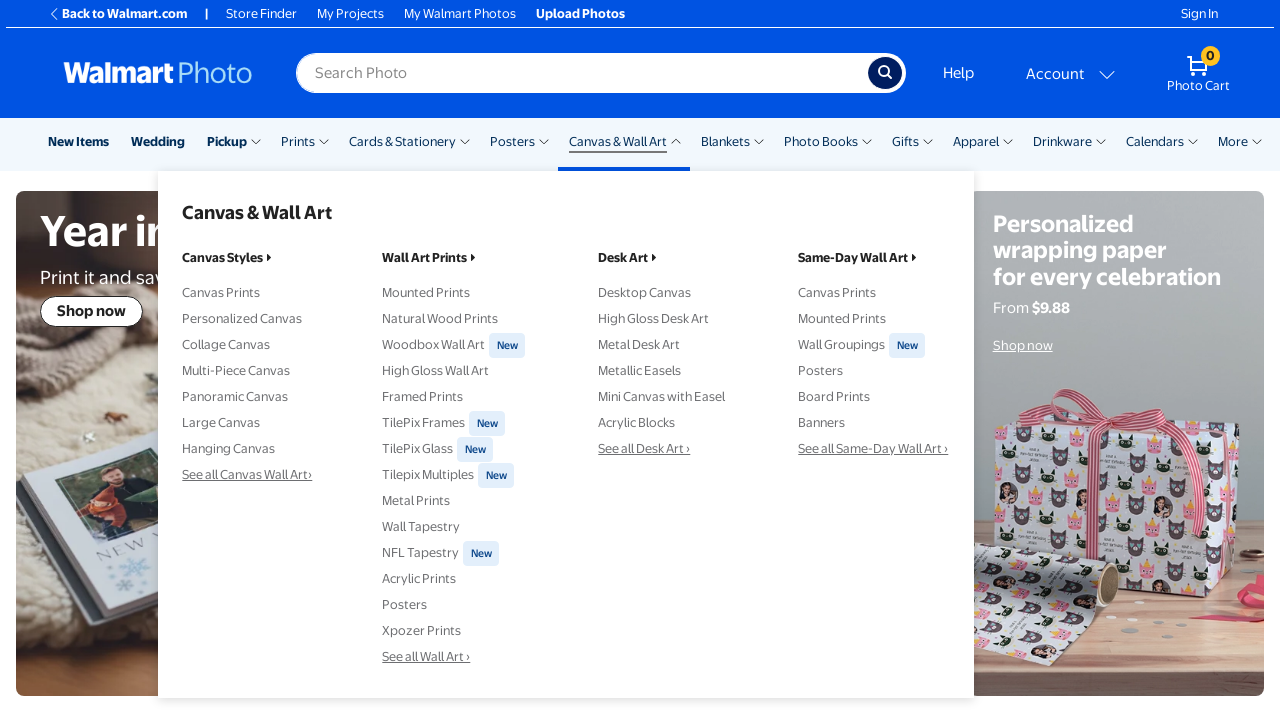